Tests dynamic content loading by clicking a Start button and waiting for "Hello World!" text to become visible

Starting URL: https://automationfc.github.io/dynamic-loading/

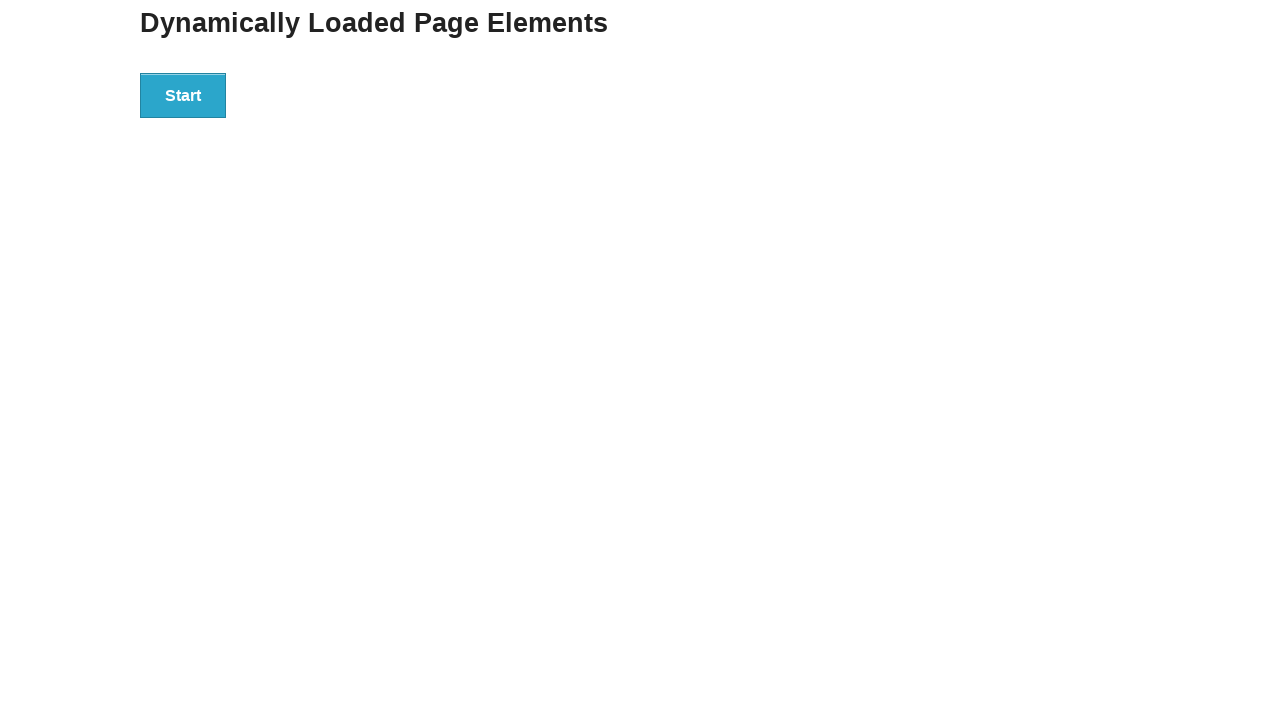

Clicked the Start button to trigger dynamic content loading at (183, 95) on xpath=//*[text()='Start']
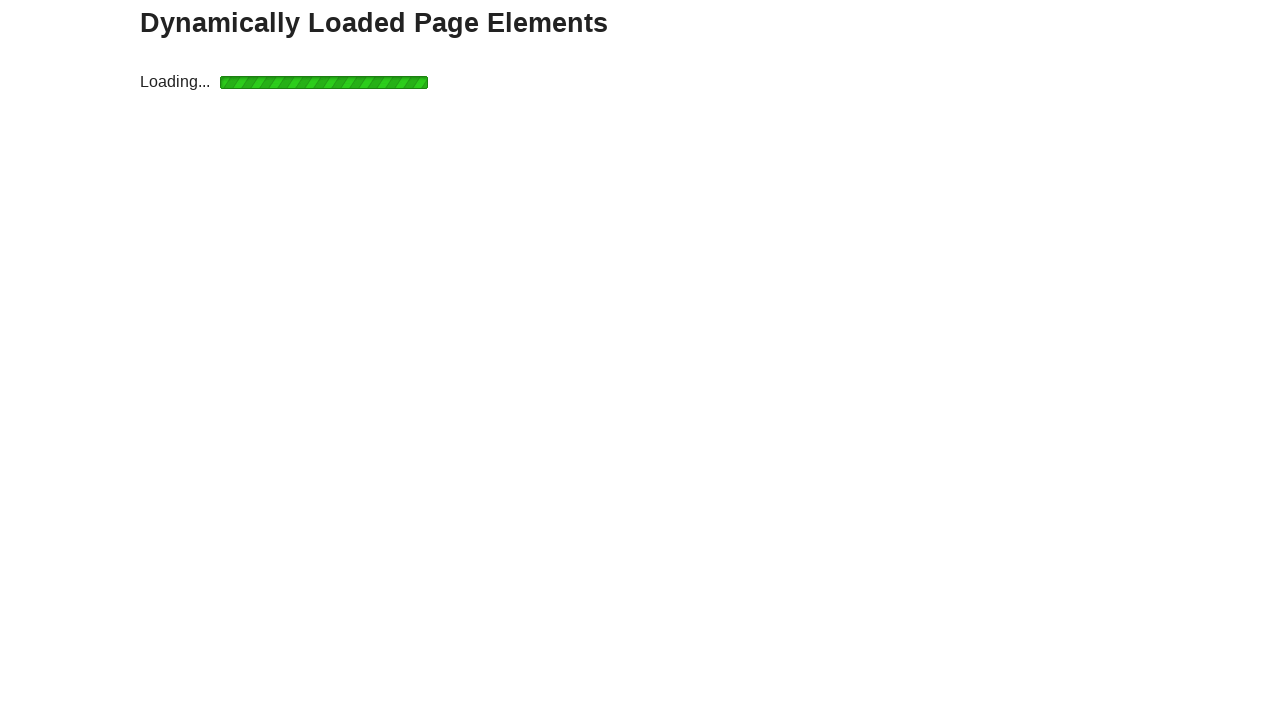

Waited for 'Hello World!' text to become visible
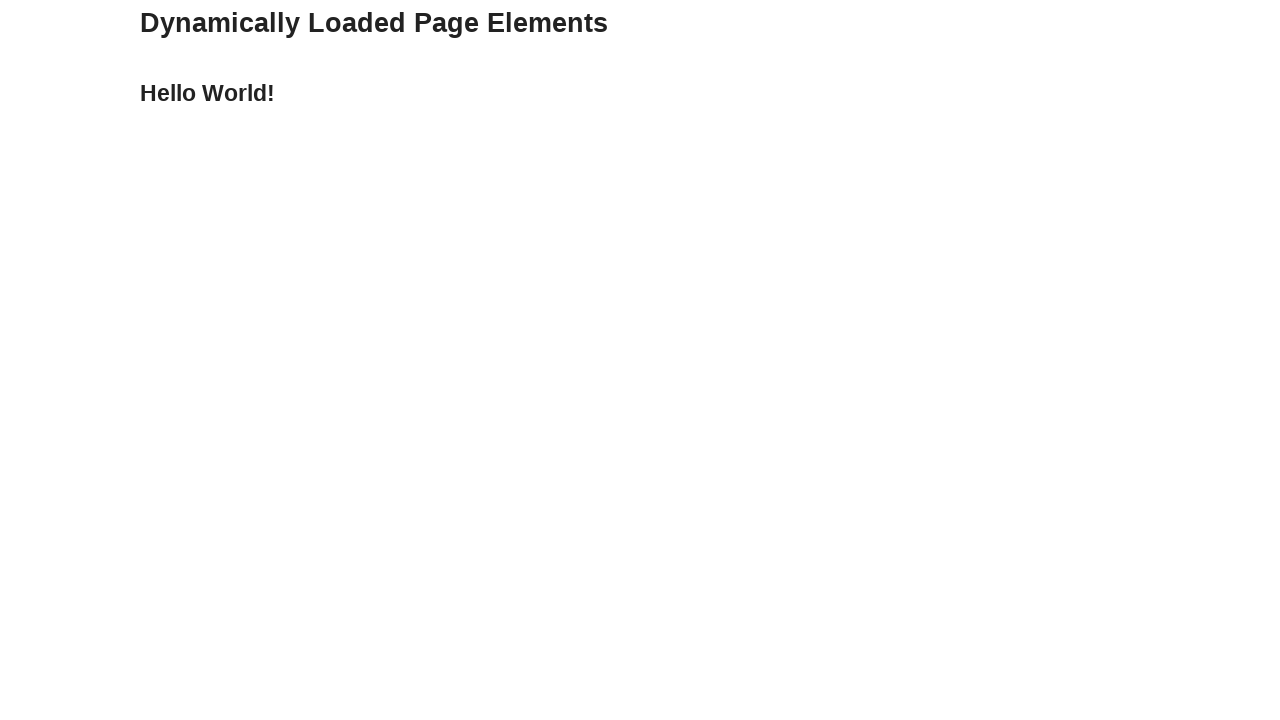

Verified 'Hello World!' text is visible on the page
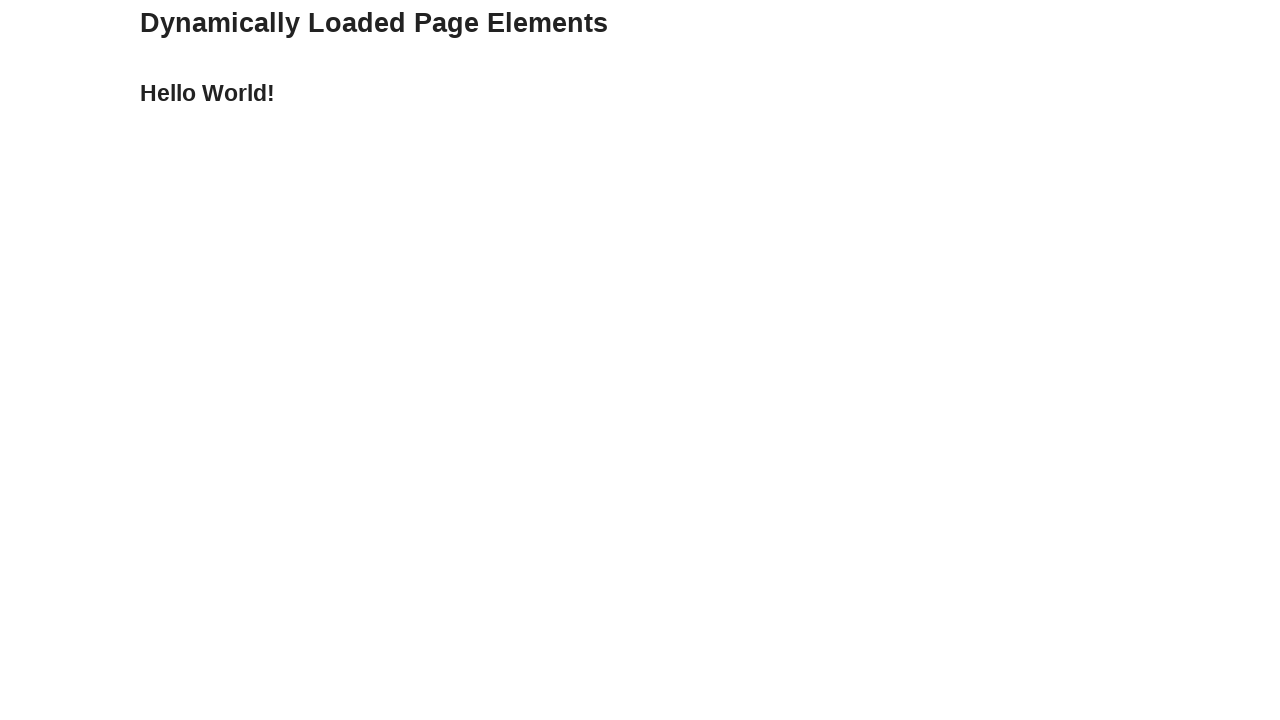

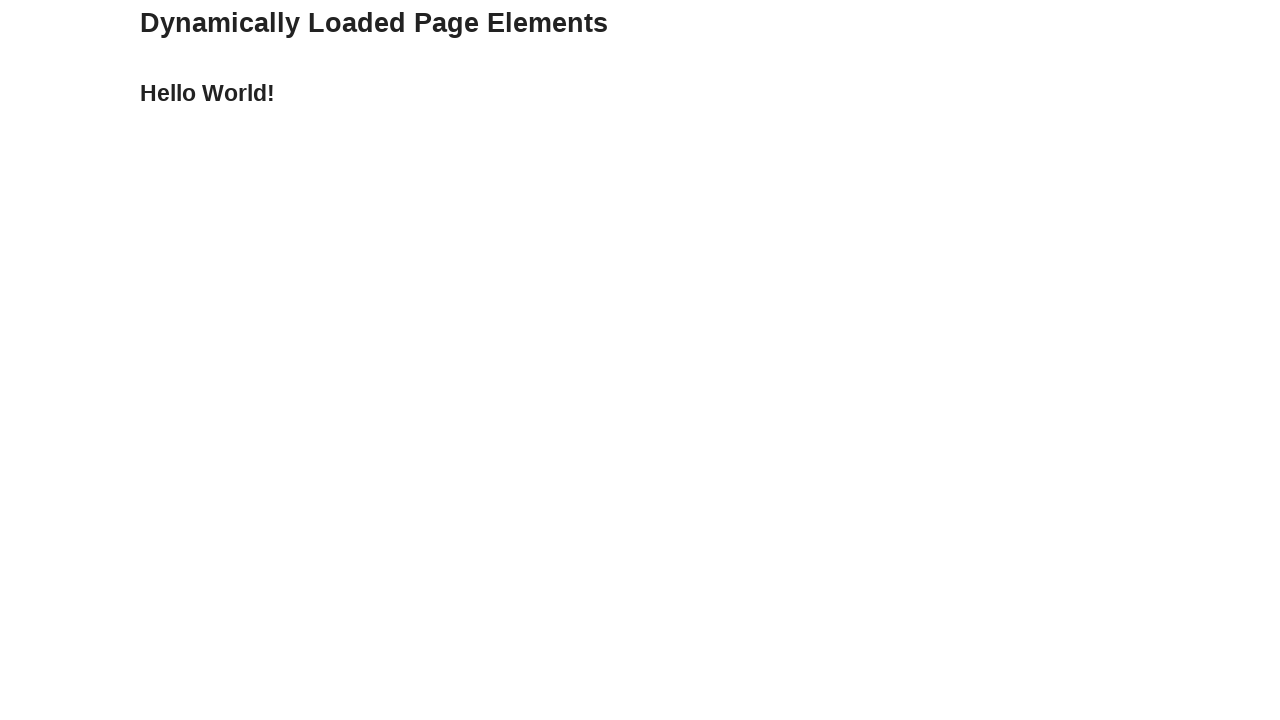